Tests hover functionality by hovering over user images to reveal hidden user information and verifying the displayed names

Starting URL: https://the-internet.herokuapp.com/hovers

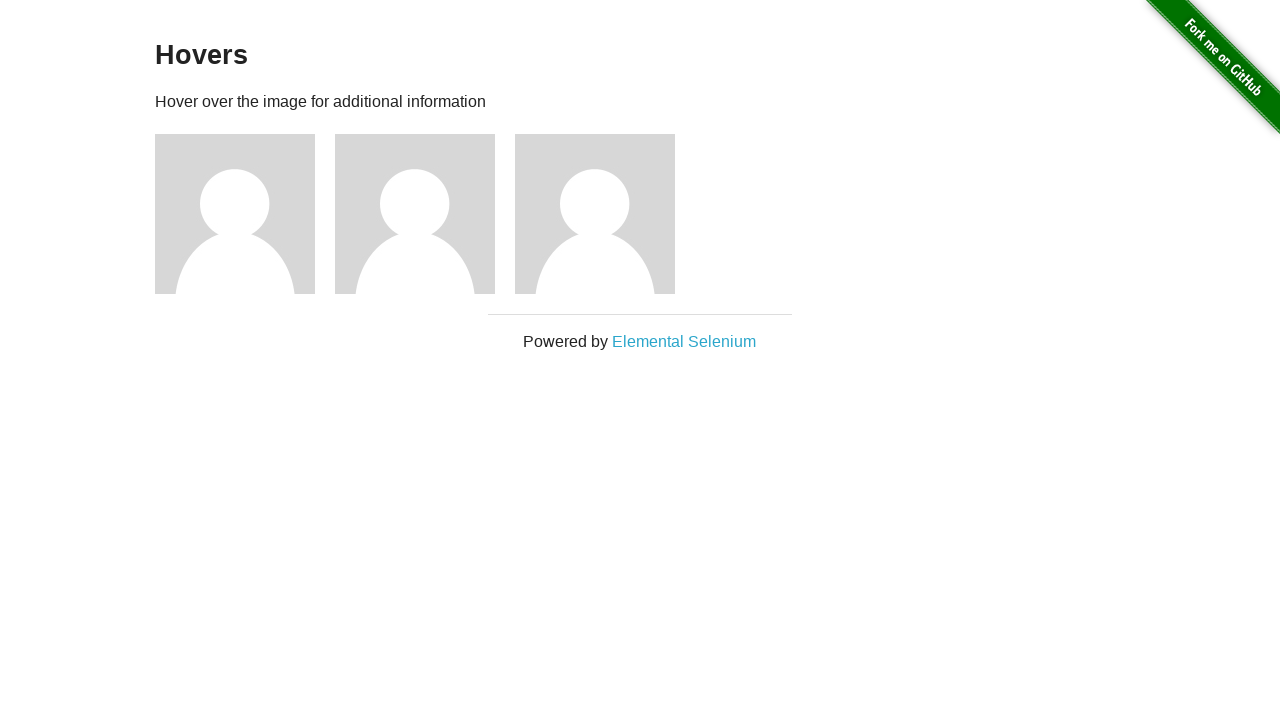

Located all user images on the hover practice page
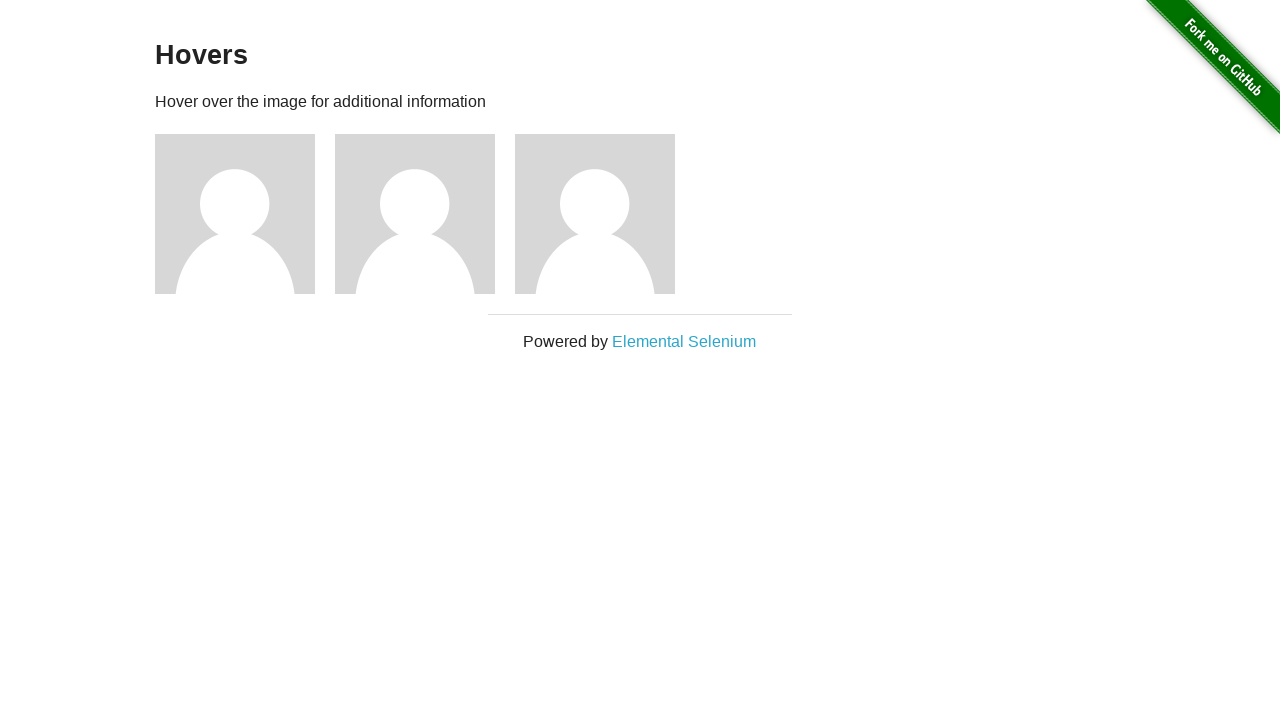

Located all user name elements on the page
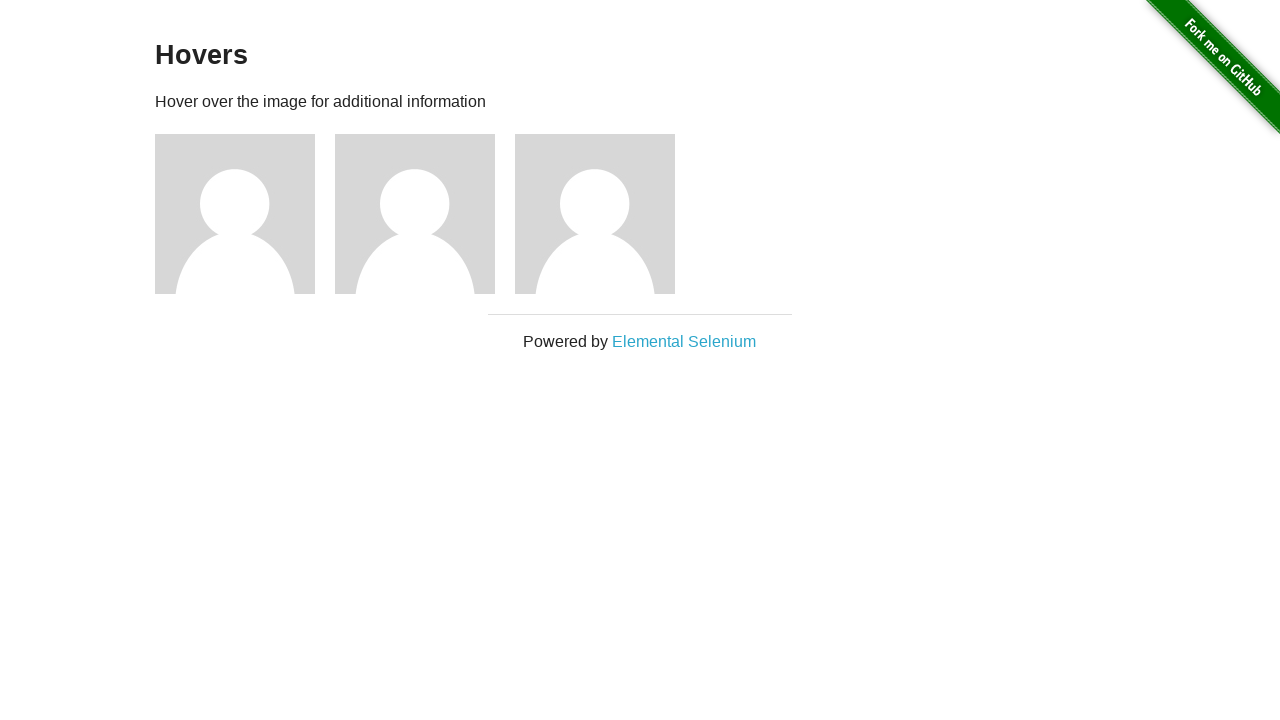

Hovered over user image 1 to reveal hidden information at (235, 214) on xpath=//div[@class='figure']//img >> nth=0
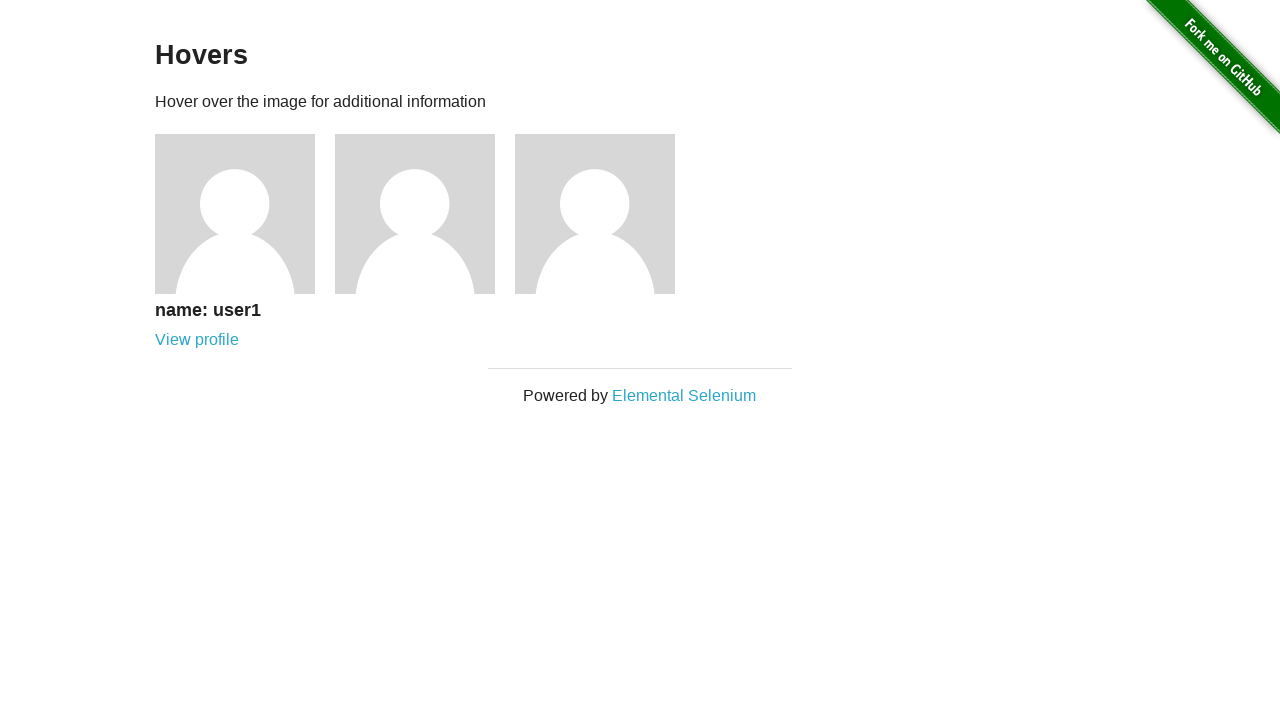

Waited for hover effect to be visible on user image 1
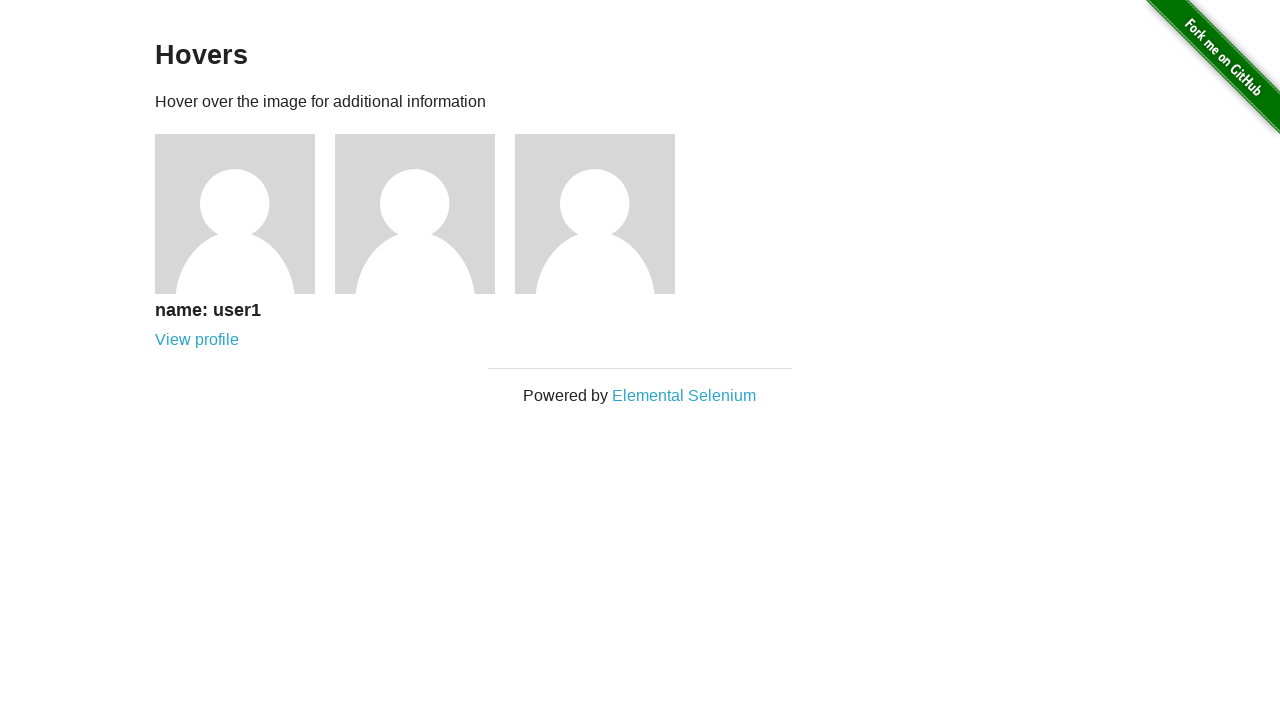

Retrieved and verified user name: name: user1
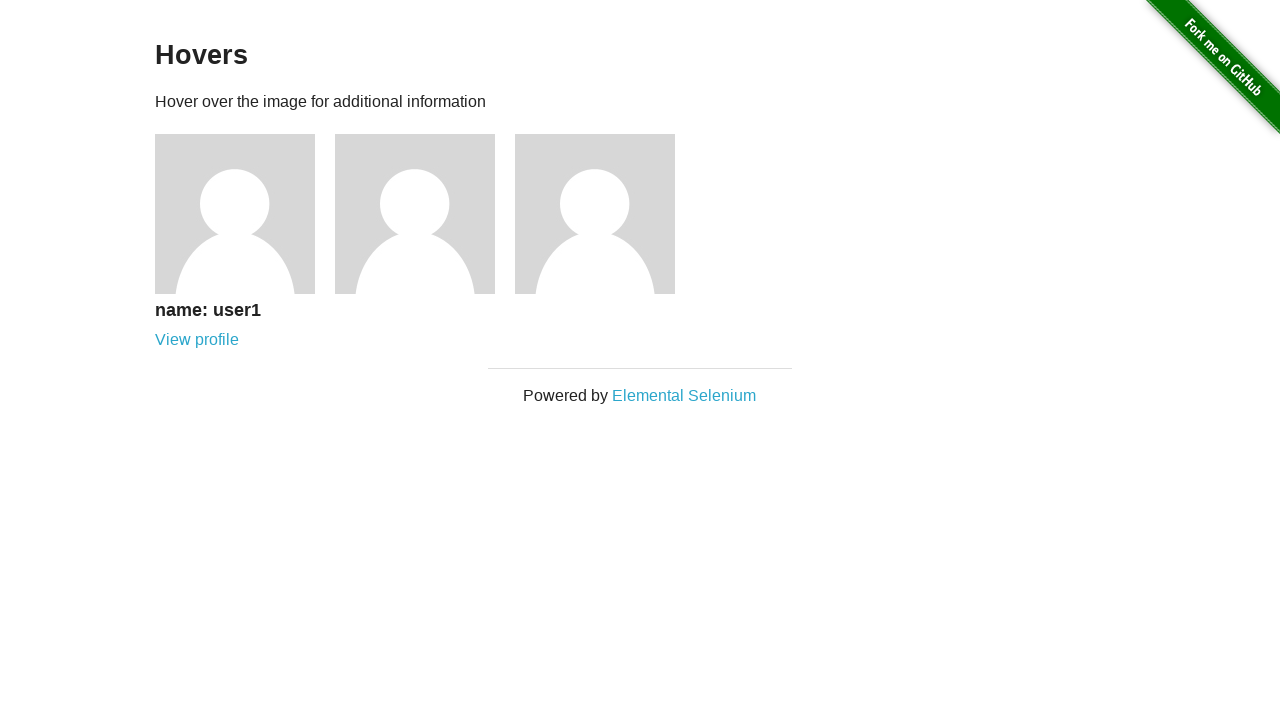

Hovered over user image 2 to reveal hidden information at (415, 214) on xpath=//div[@class='figure']//img >> nth=1
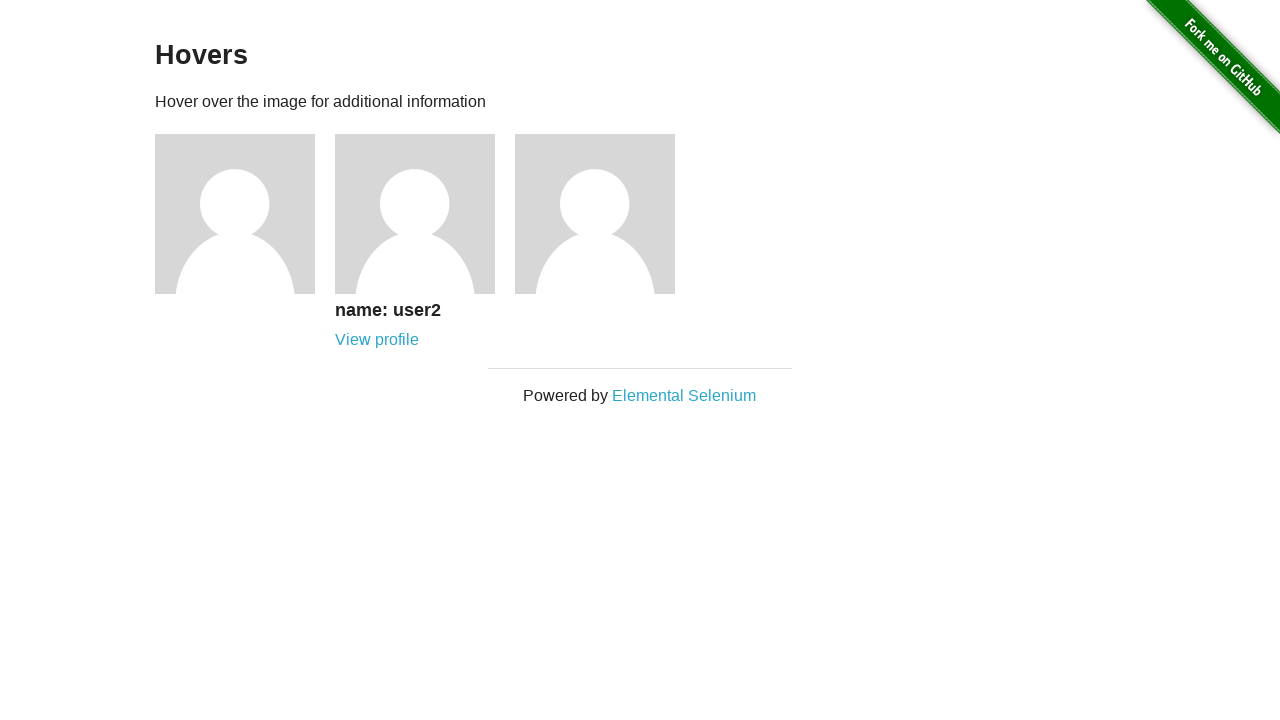

Waited for hover effect to be visible on user image 2
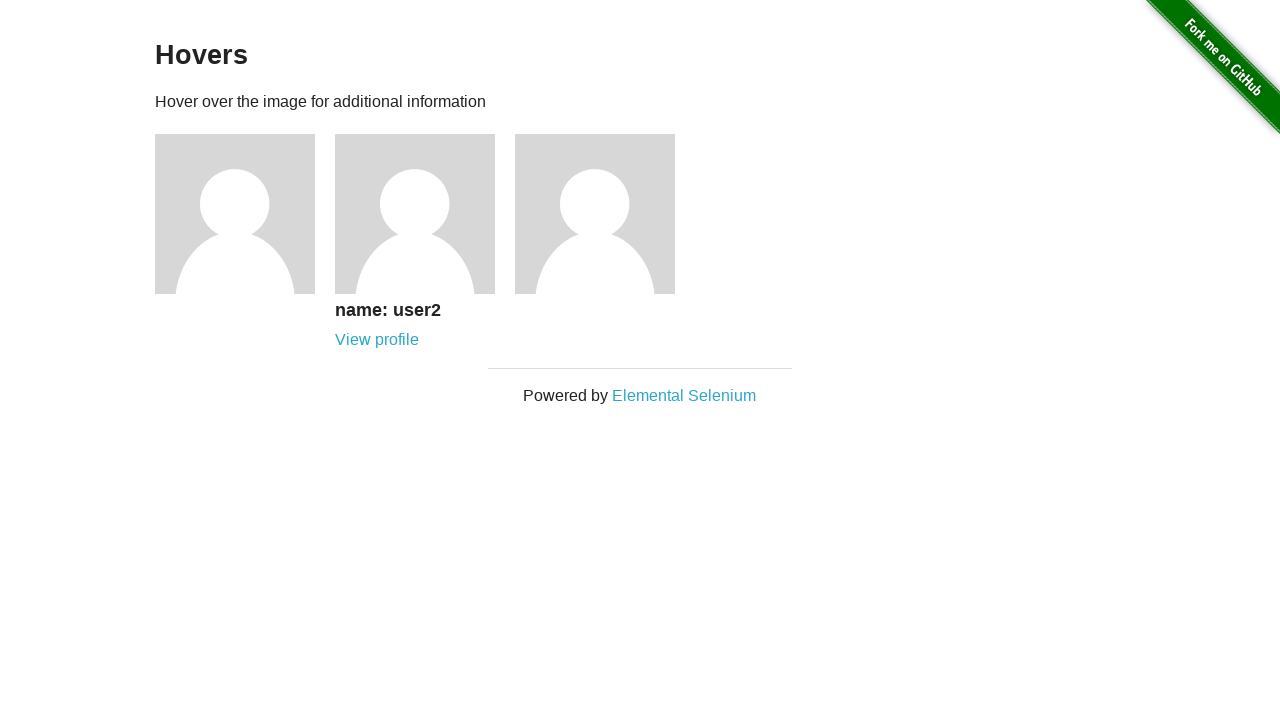

Retrieved and verified user name: name: user2
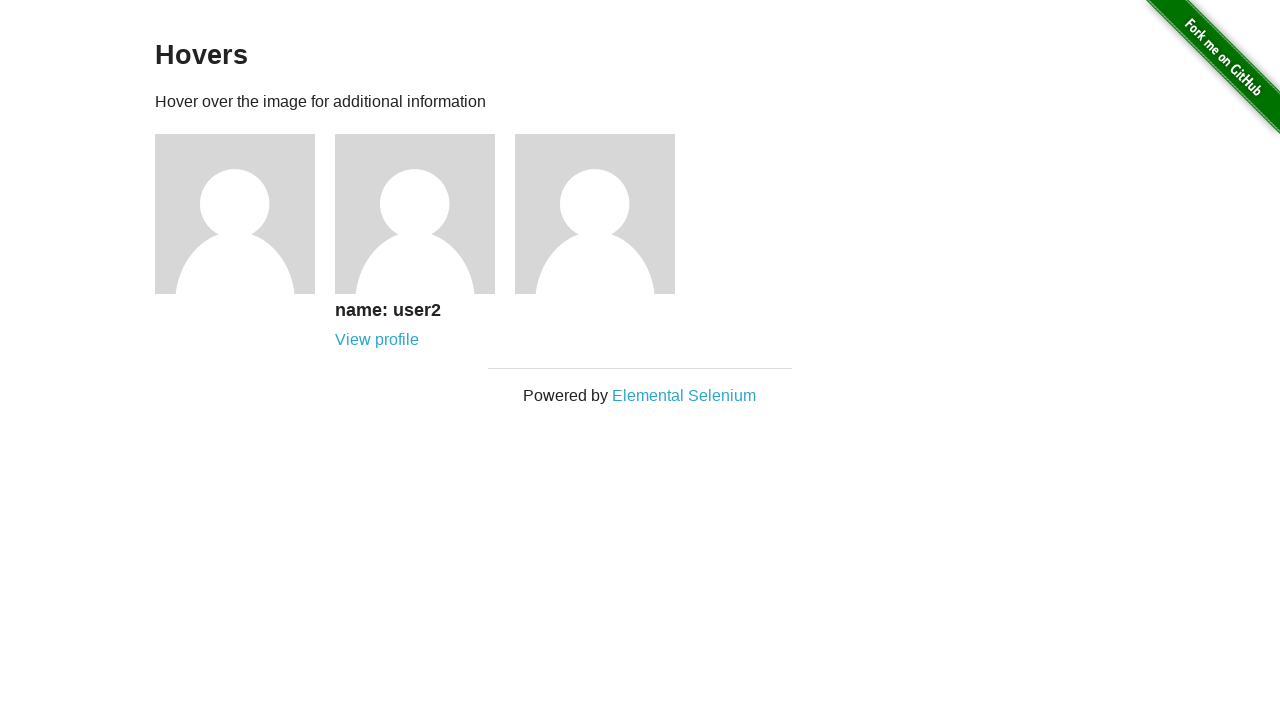

Hovered over user image 3 to reveal hidden information at (595, 214) on xpath=//div[@class='figure']//img >> nth=2
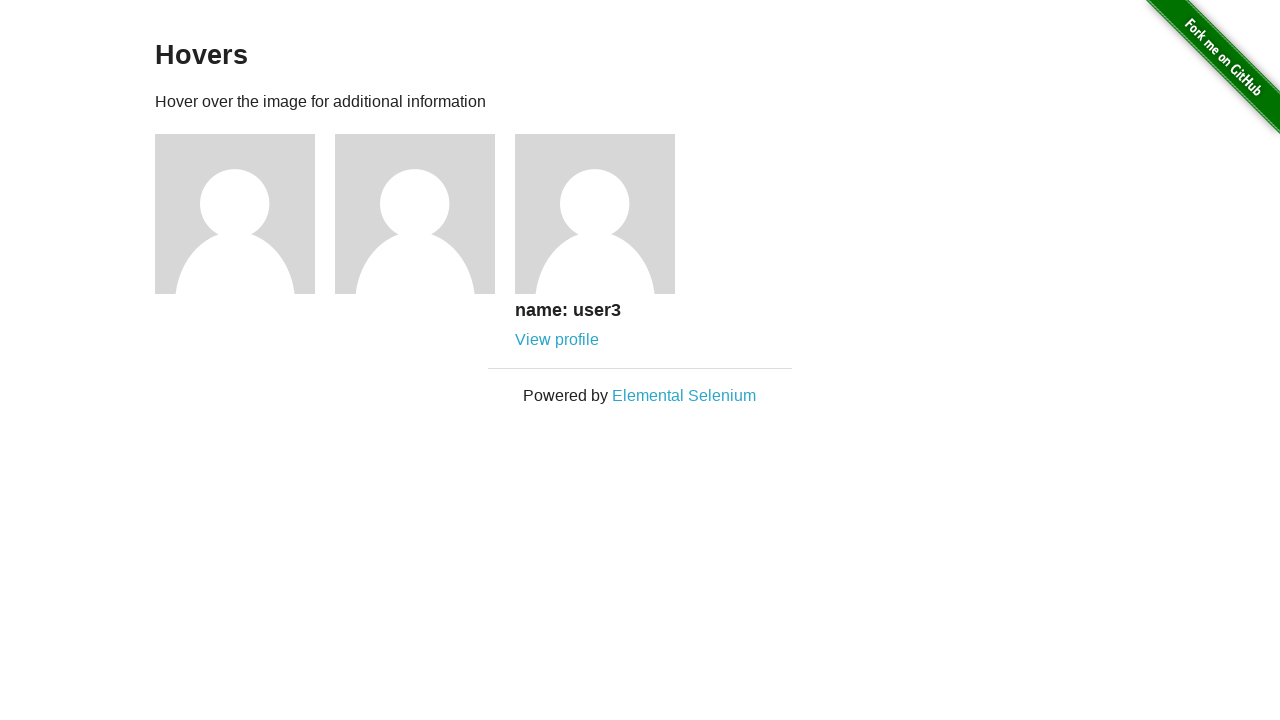

Waited for hover effect to be visible on user image 3
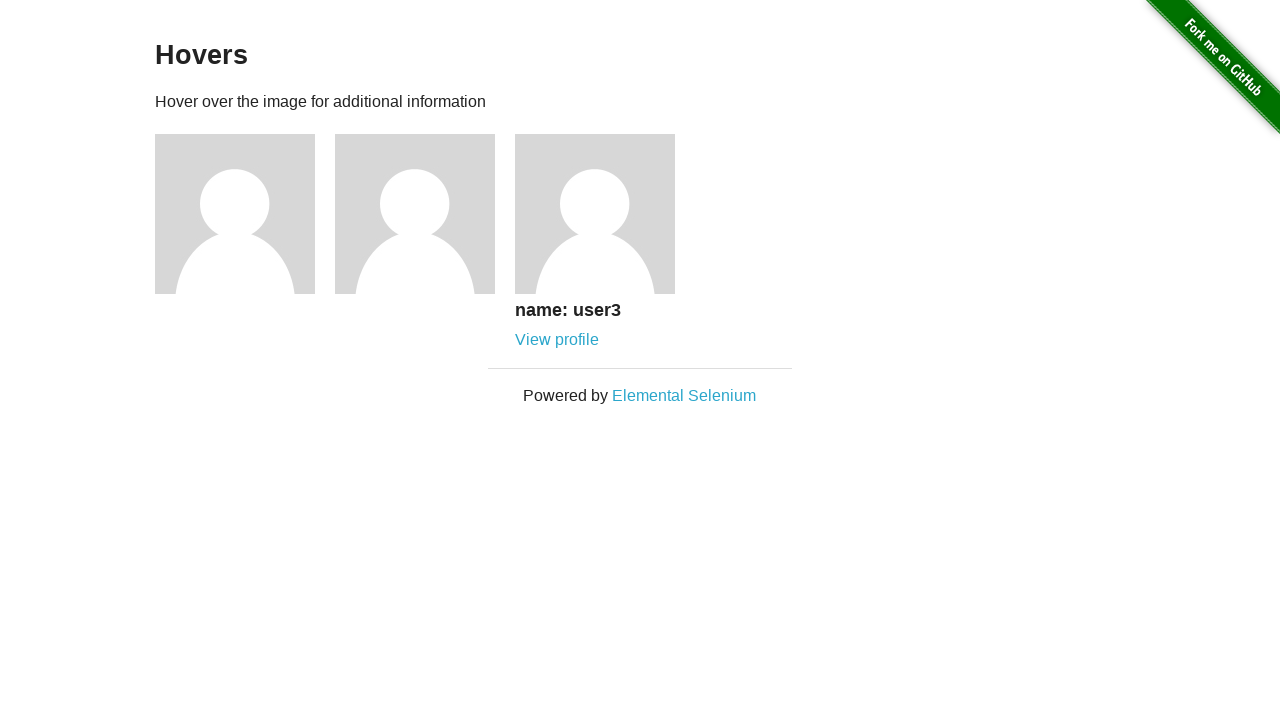

Retrieved and verified user name: name: user3
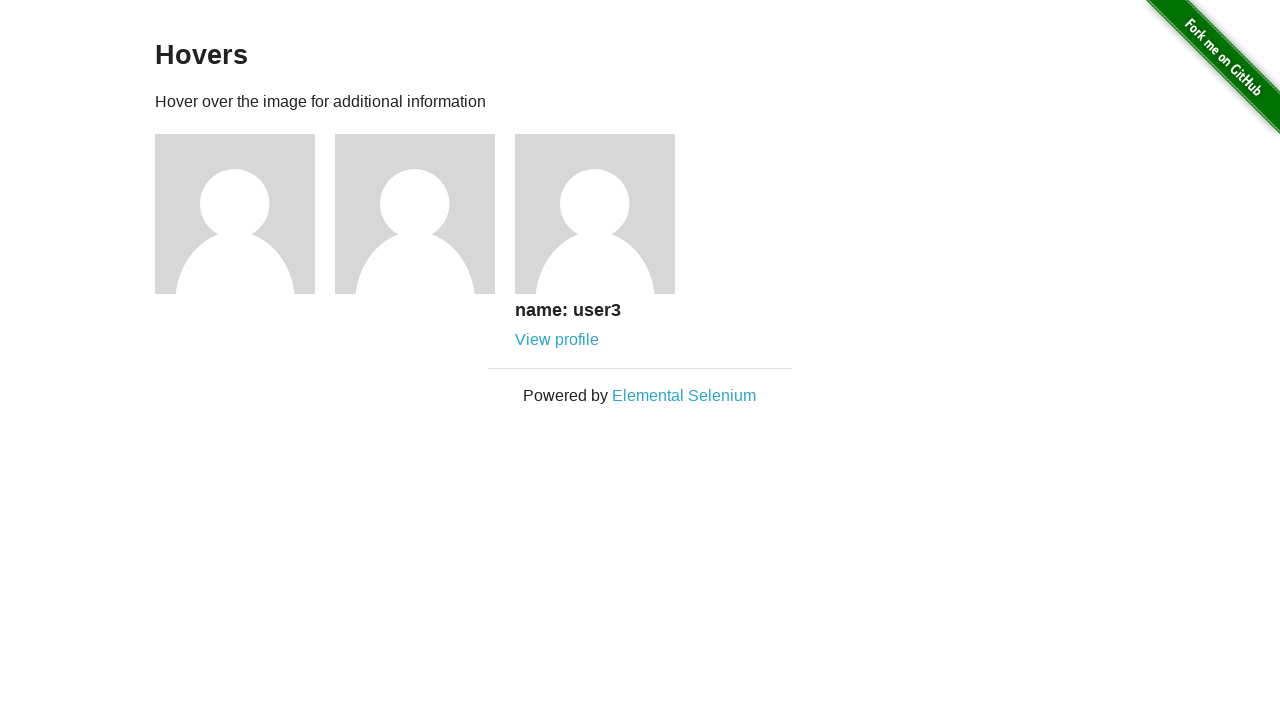

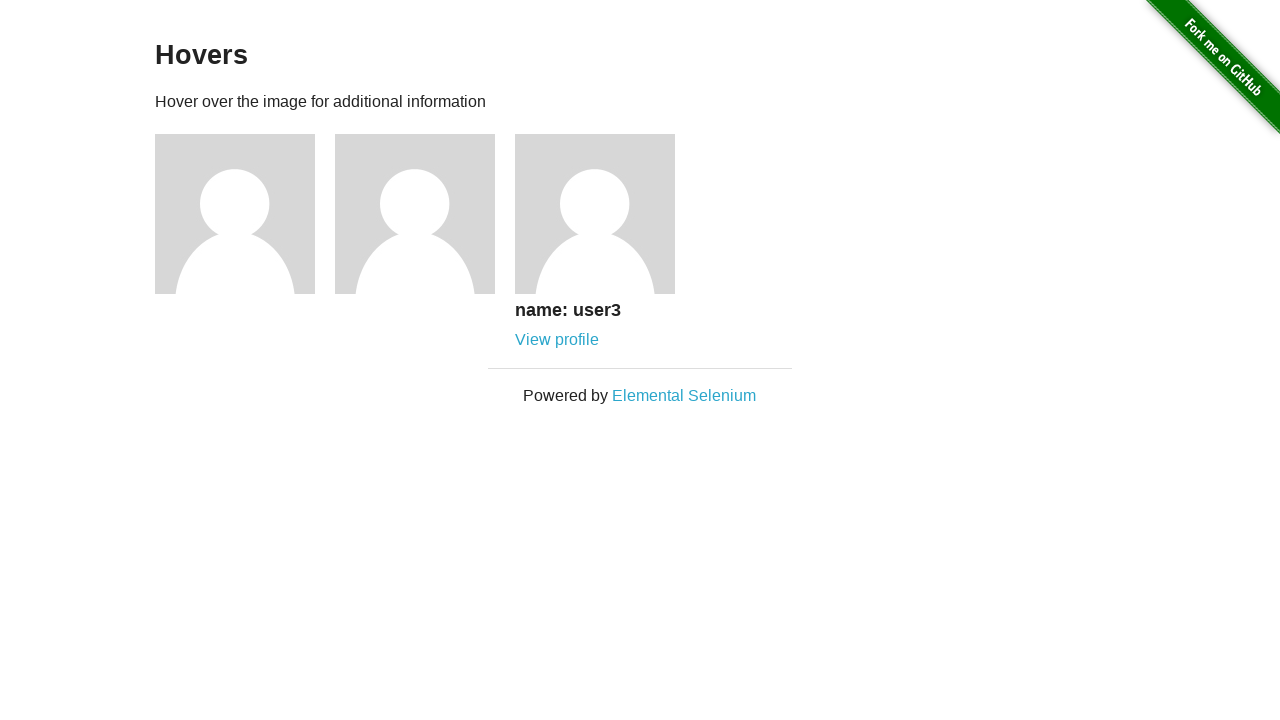